Tests a data types form by filling in various fields (first name, last name, address, city, country, job position, company) while intentionally leaving some fields empty (zip code, email, phone), then submits to verify form validation behavior.

Starting URL: https://bonigarcia.dev/selenium-webdriver-java/data-types.html

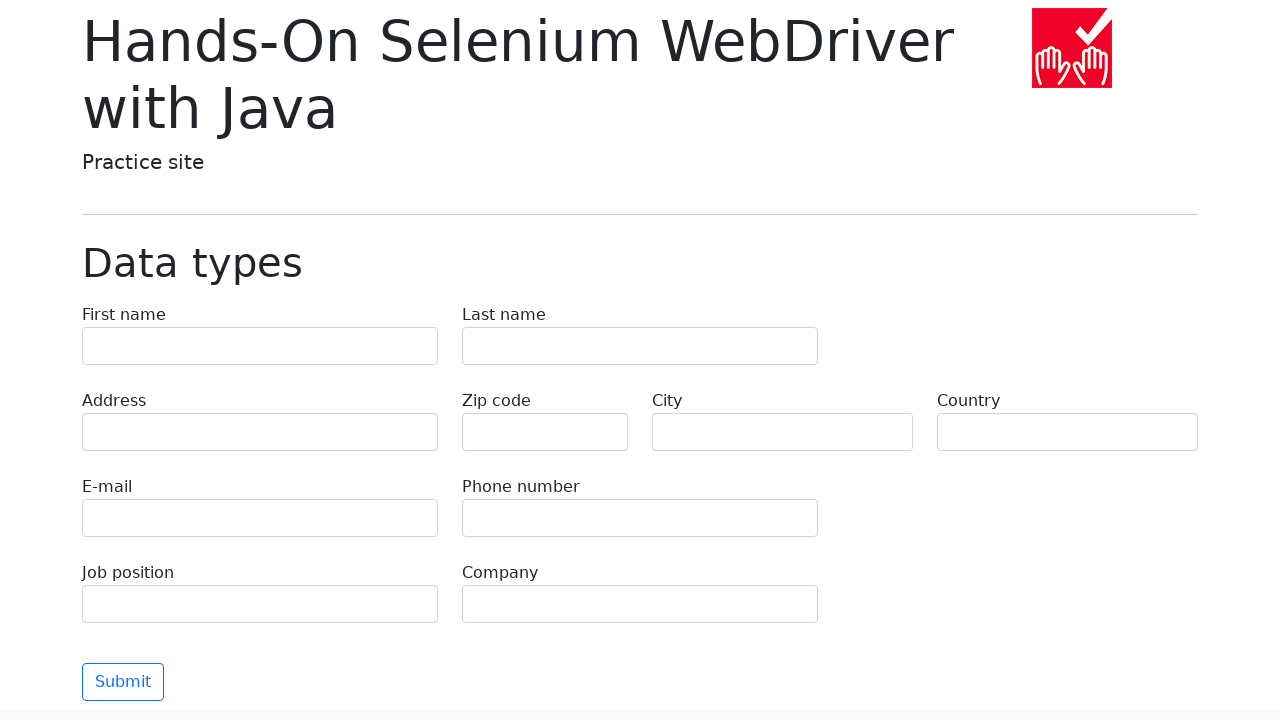

Filled first name field with 'Иван' on input[name='first-name']
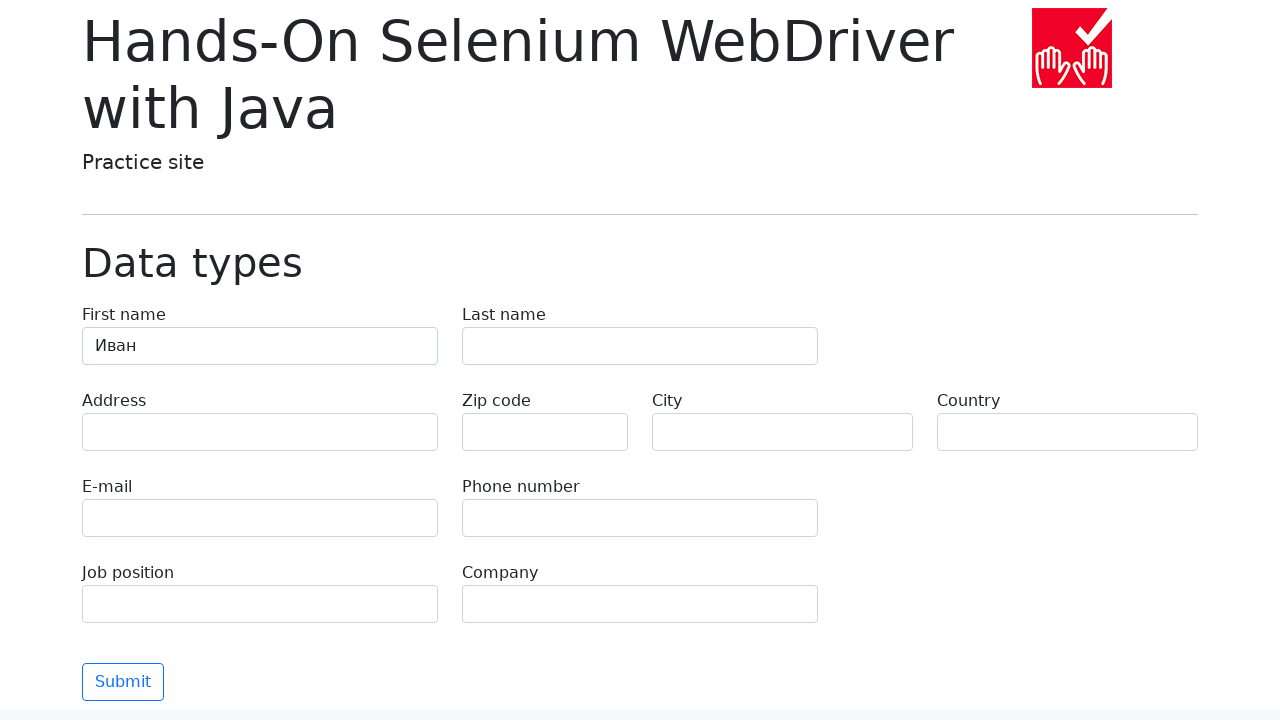

Filled last name field with 'Петров' on input[name='last-name']
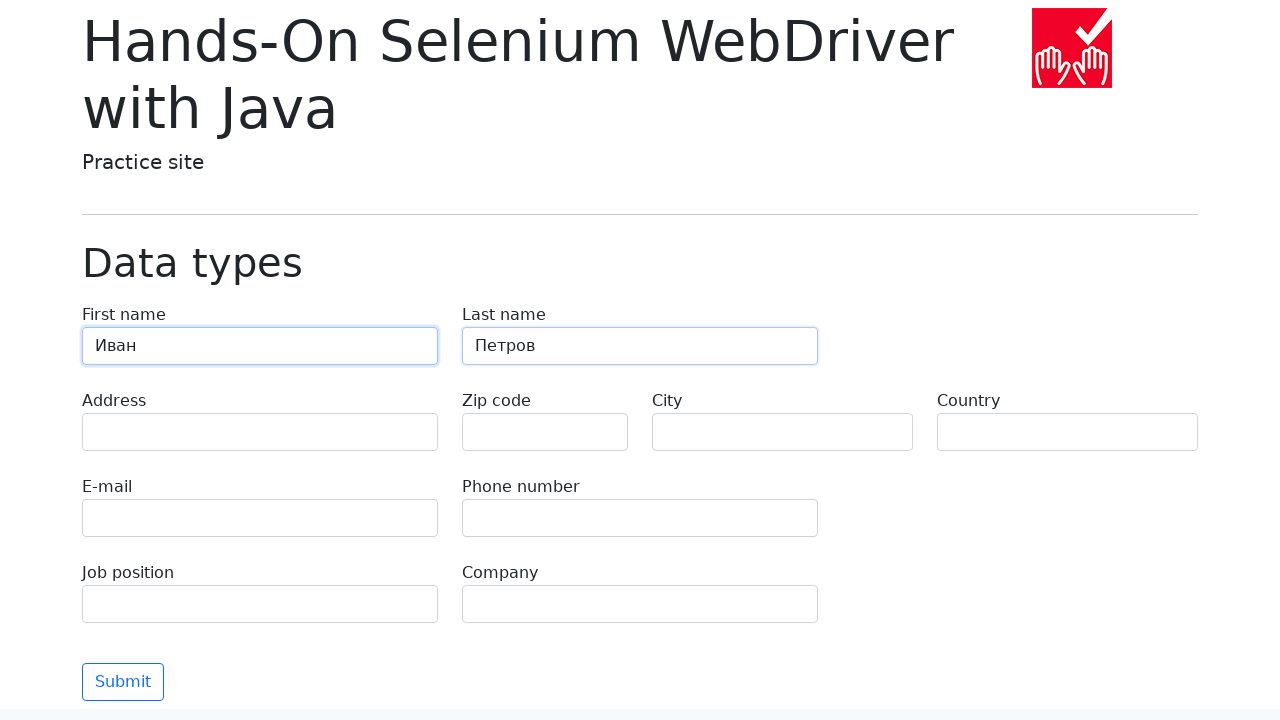

Filled address field with 'Ленина, 55-3' on input[name='address']
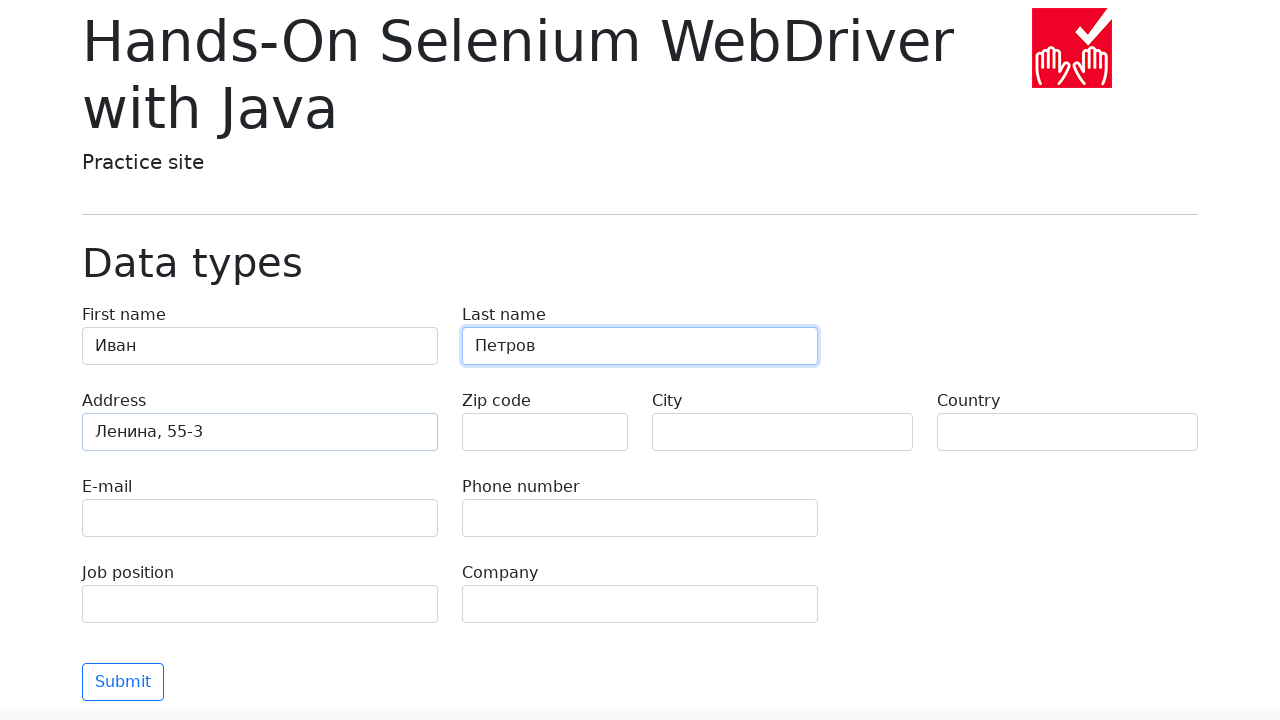

Filled city field with 'Москва' on input[name='city']
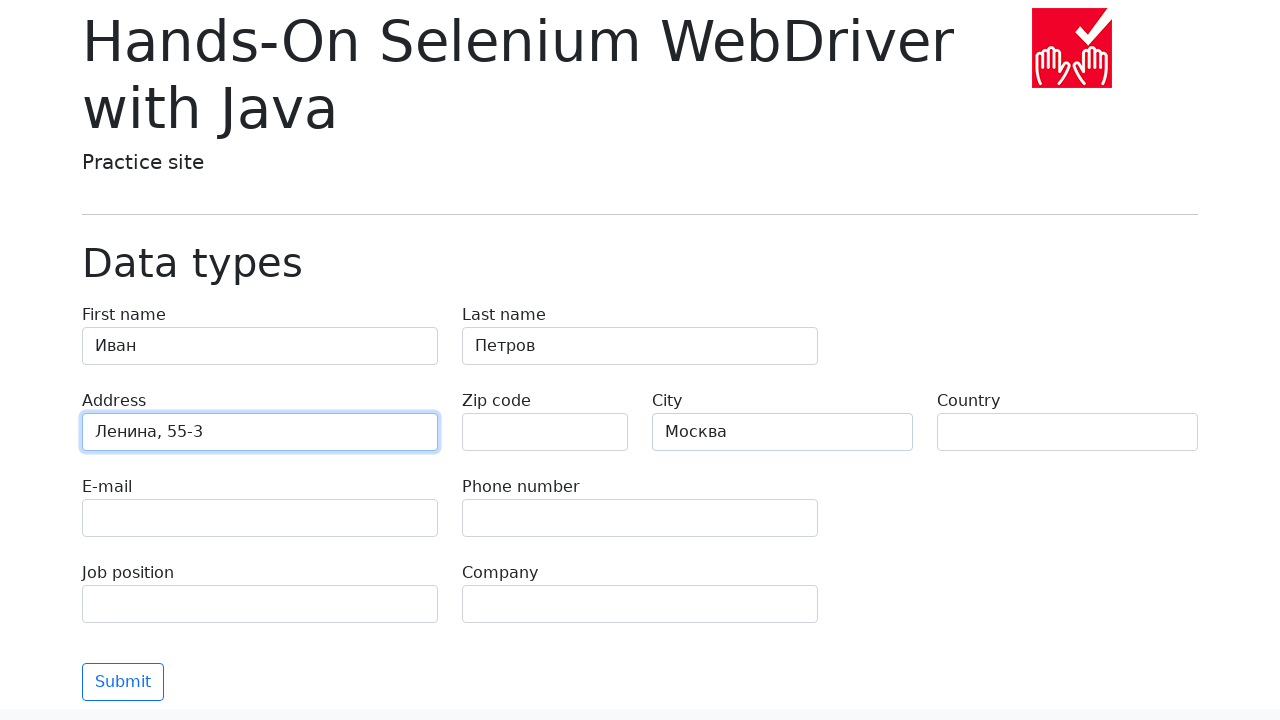

Filled country field with 'Россия' on input[name='country']
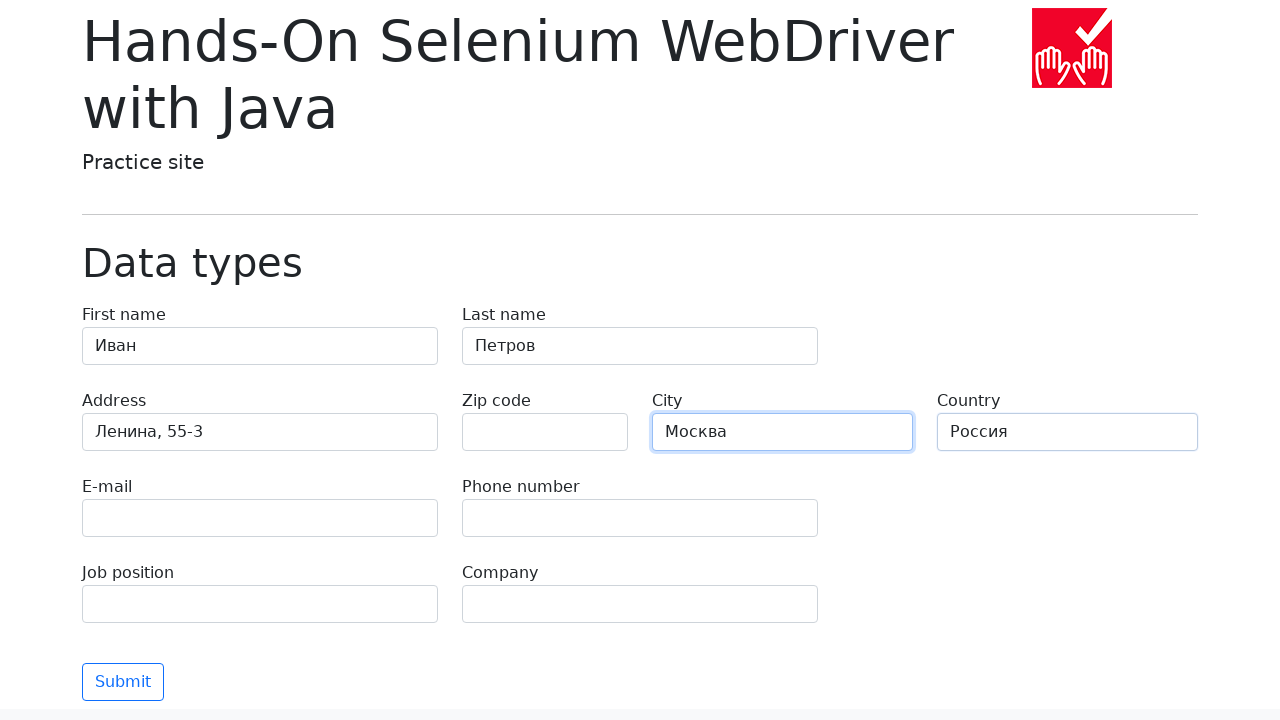

Filled job position field with 'QA' on input[name='job-position']
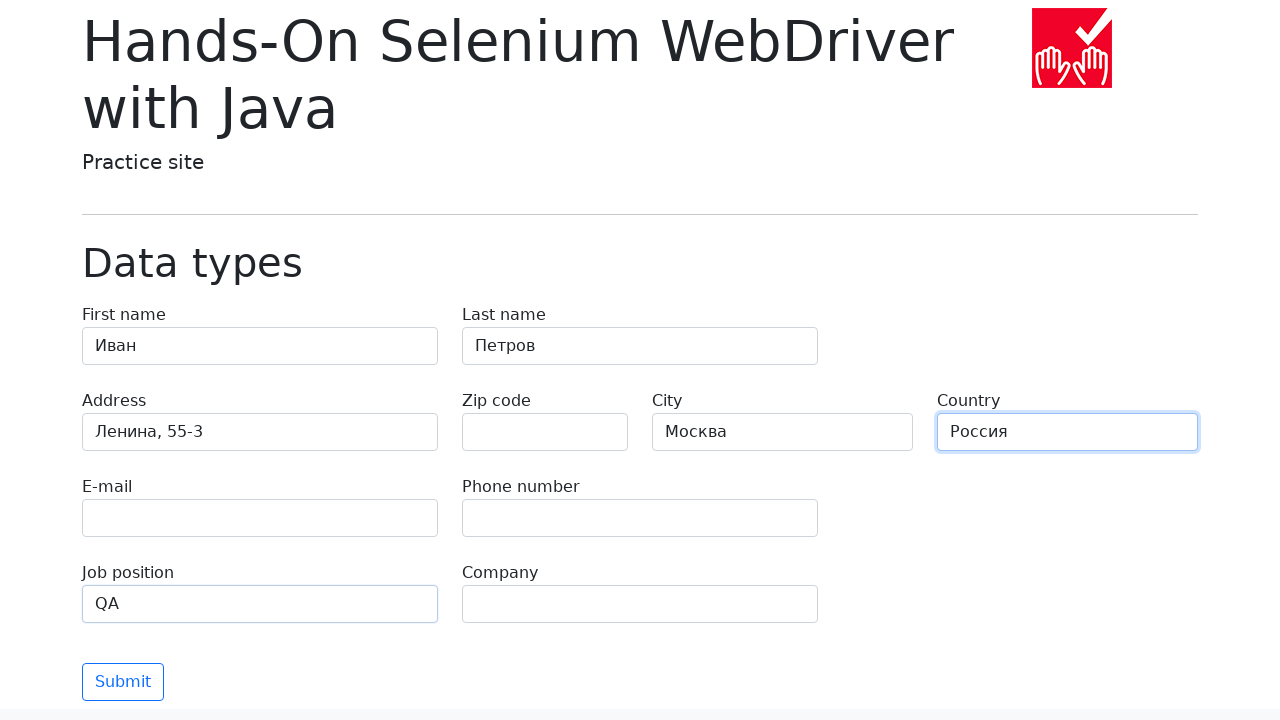

Filled company field with 'Merion' on input[name='company']
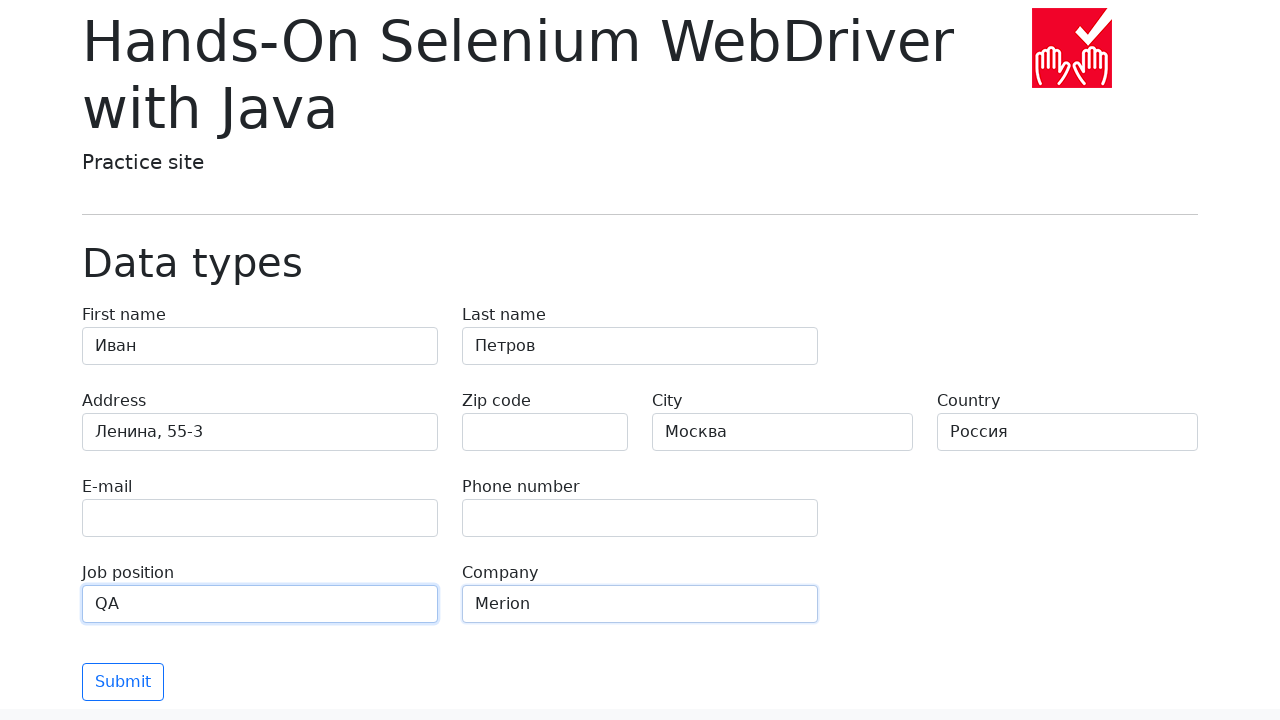

Clicked submit button to submit the form at (123, 682) on button[type='submit']
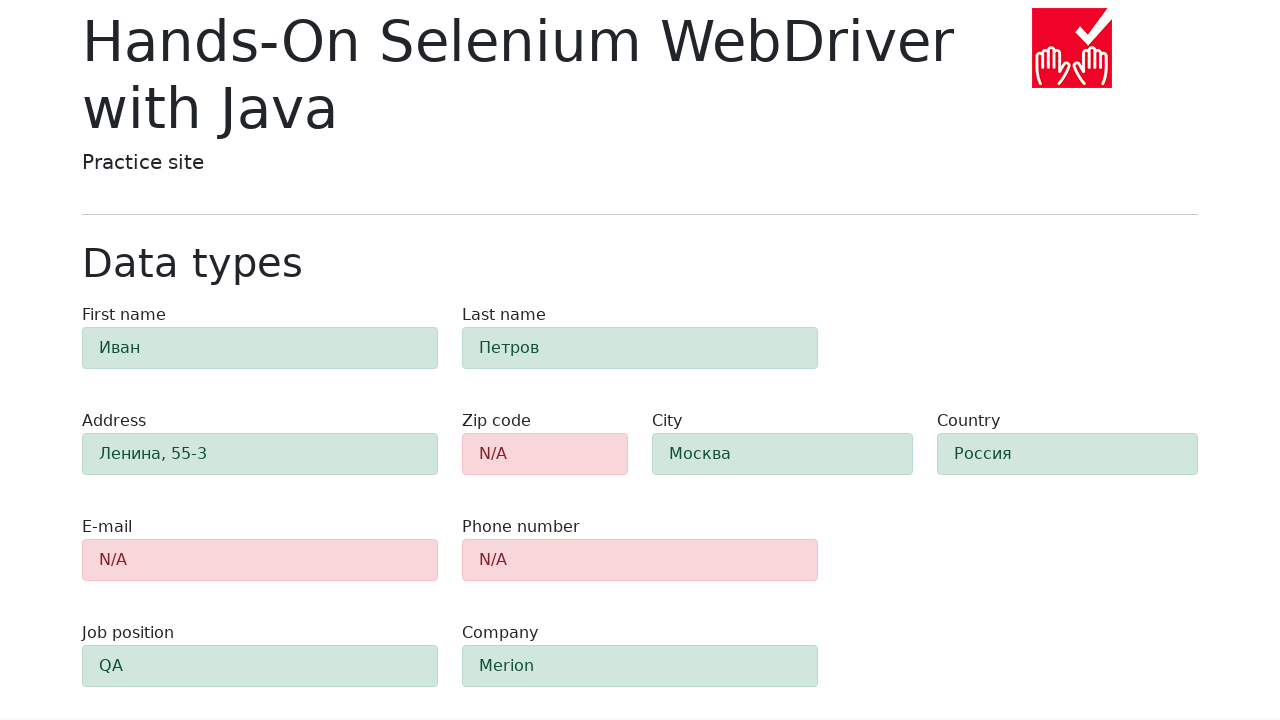

Form validation completed and alert message appeared
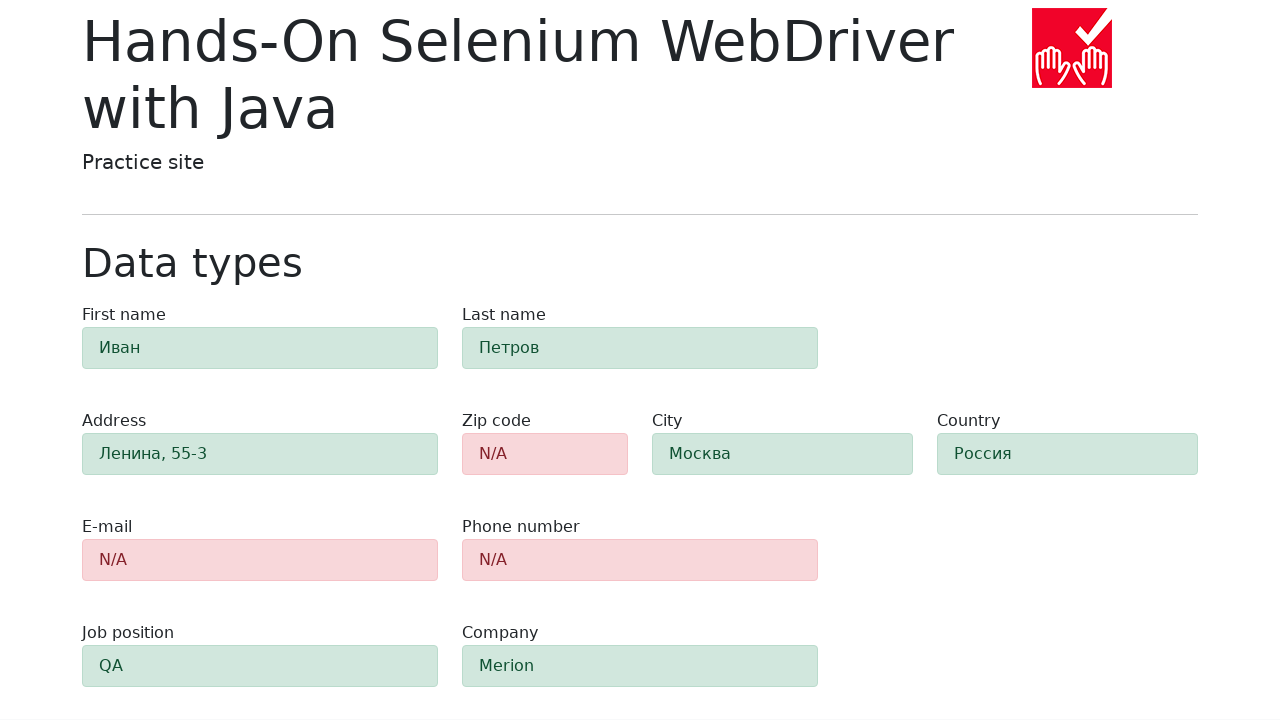

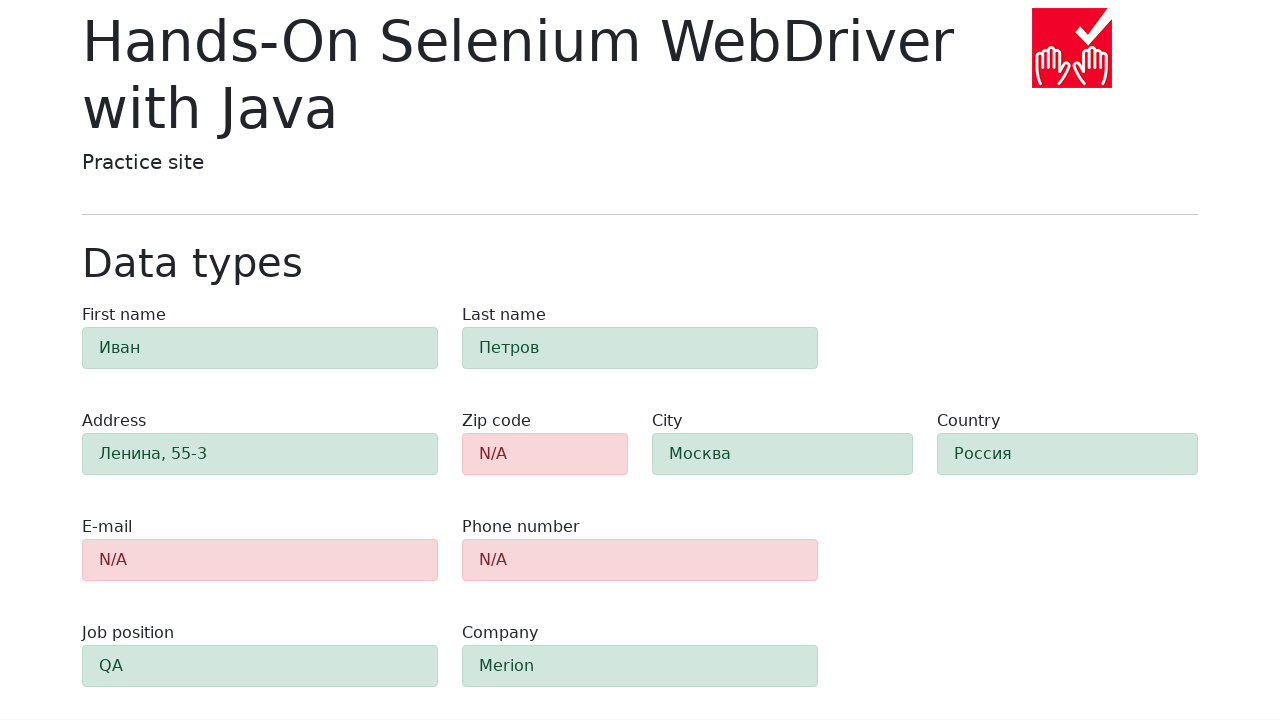